Tests handling of child windows by clicking a link that opens a new page, then reads text content from the new page.

Starting URL: https://rahulshettyacademy.com/loginpagePractise/

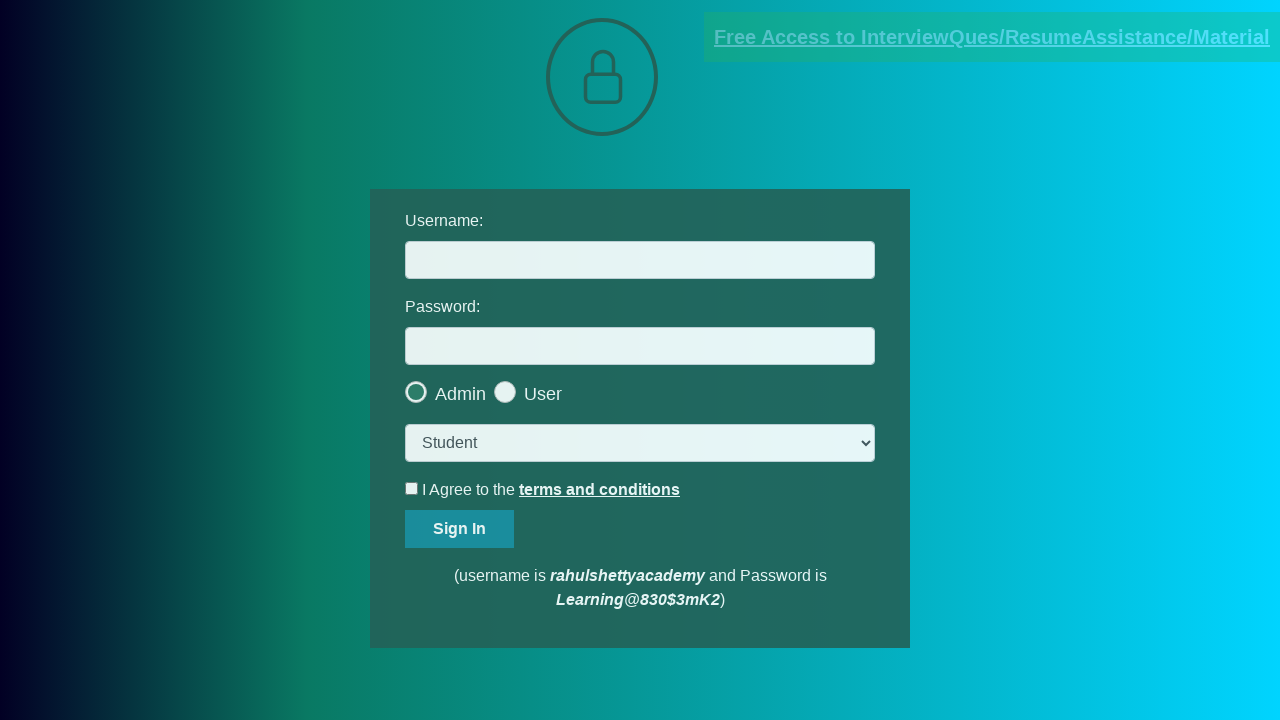

Located documents request link
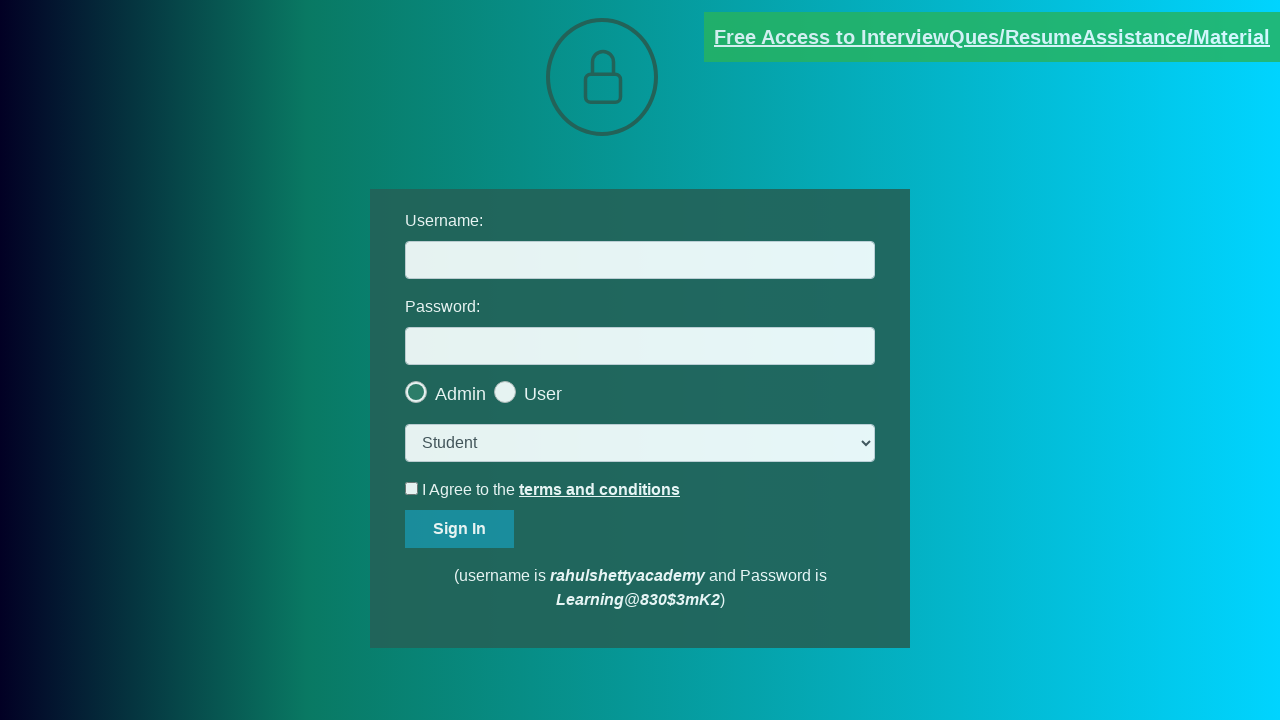

Clicked documents link and new page opened at (992, 37) on [href*='documents-request']
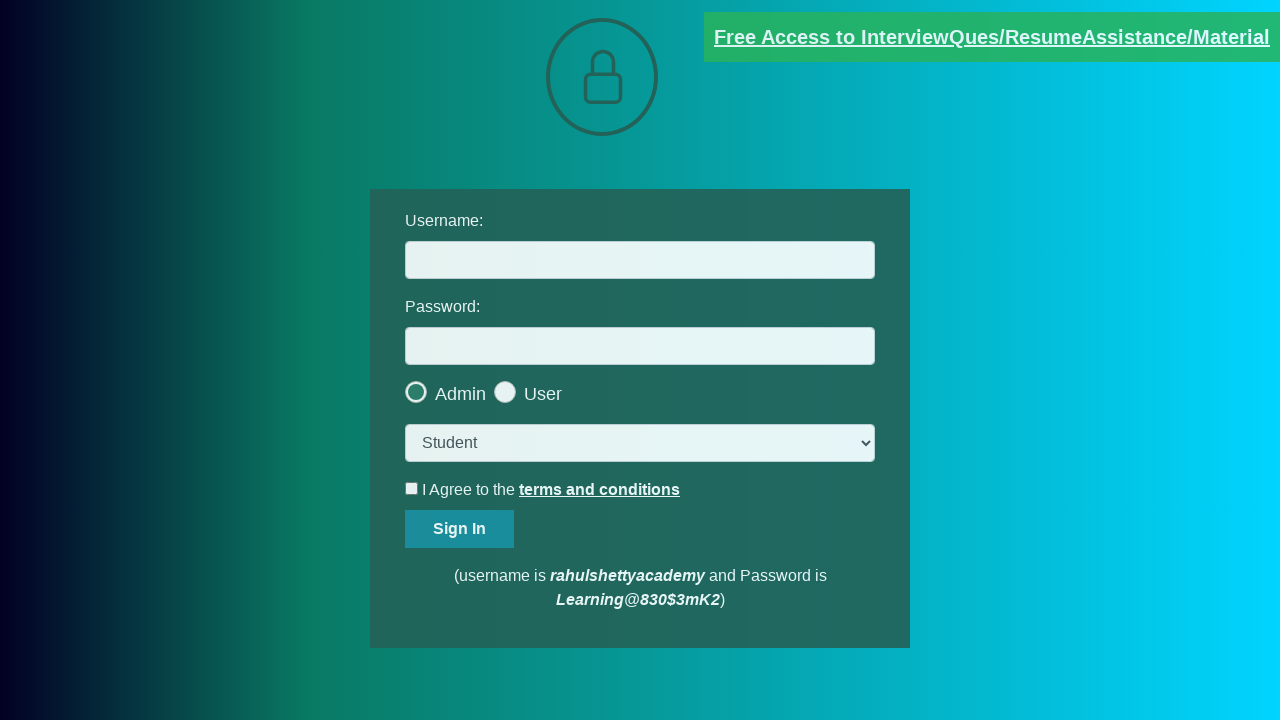

Captured reference to new child window
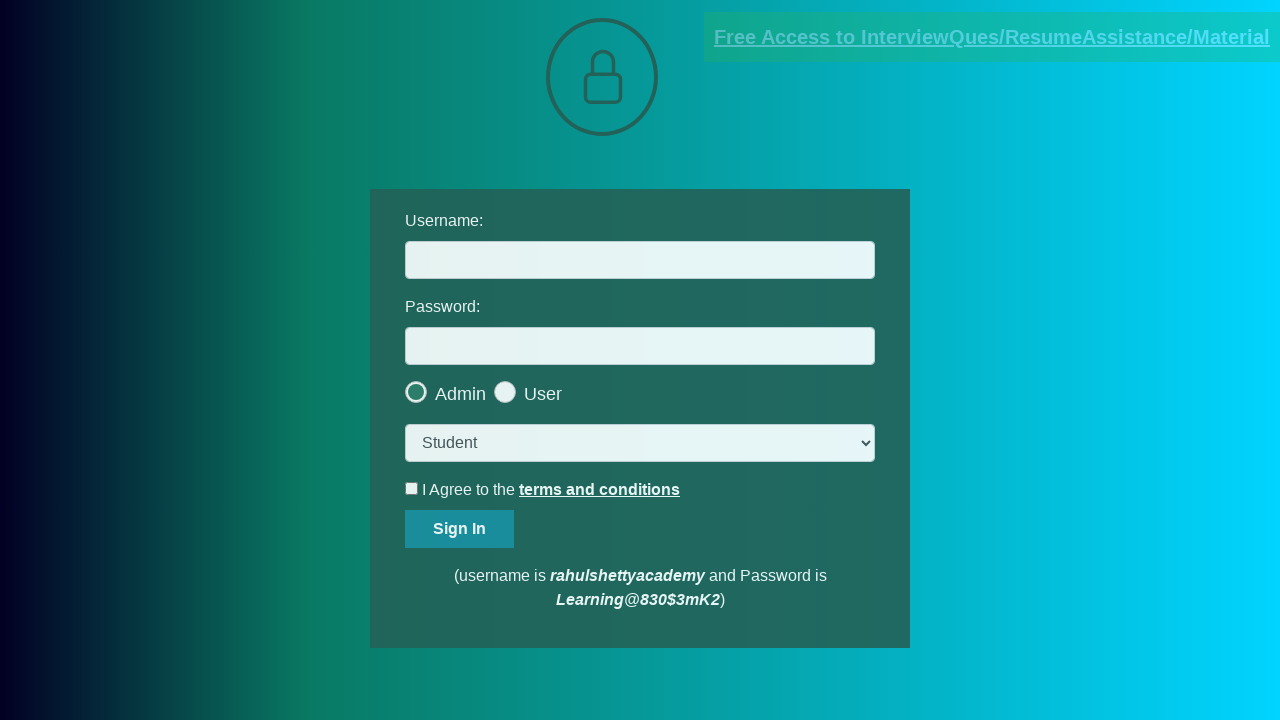

New page DOM content loaded
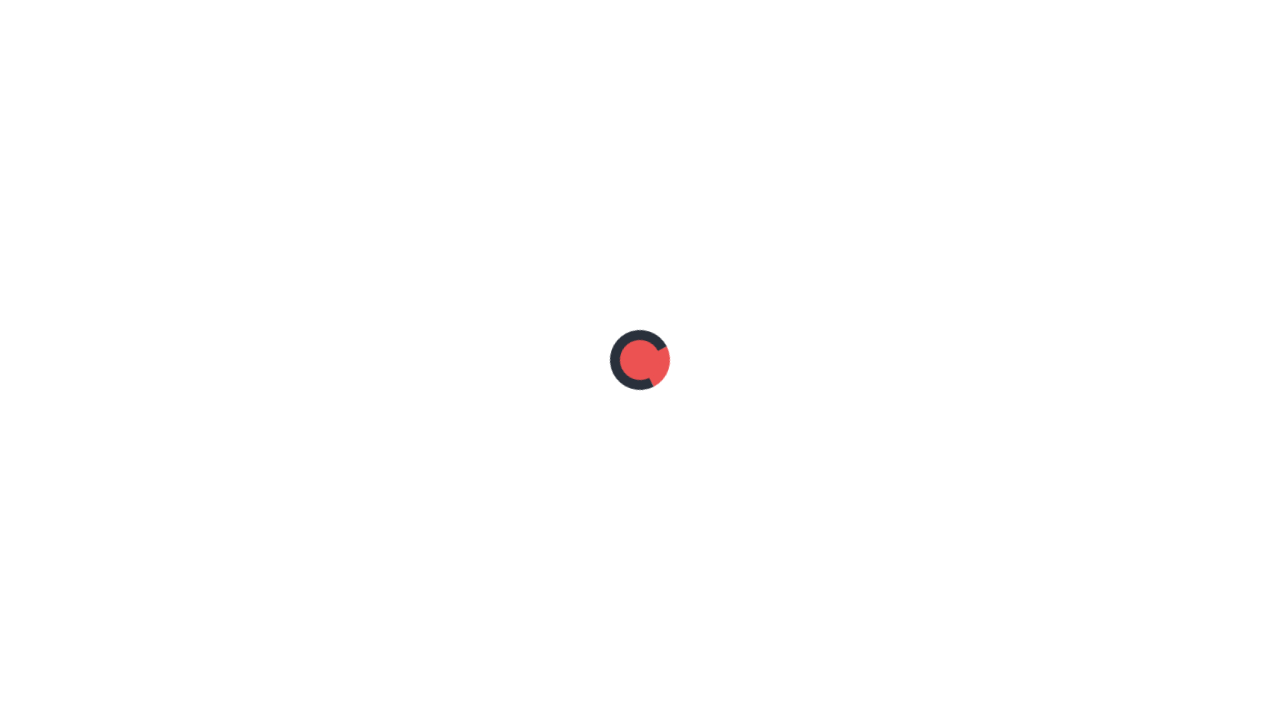

Retrieved text content from red element: Please email us at mentor@rahulshettyacademy.com with below template to receive response 
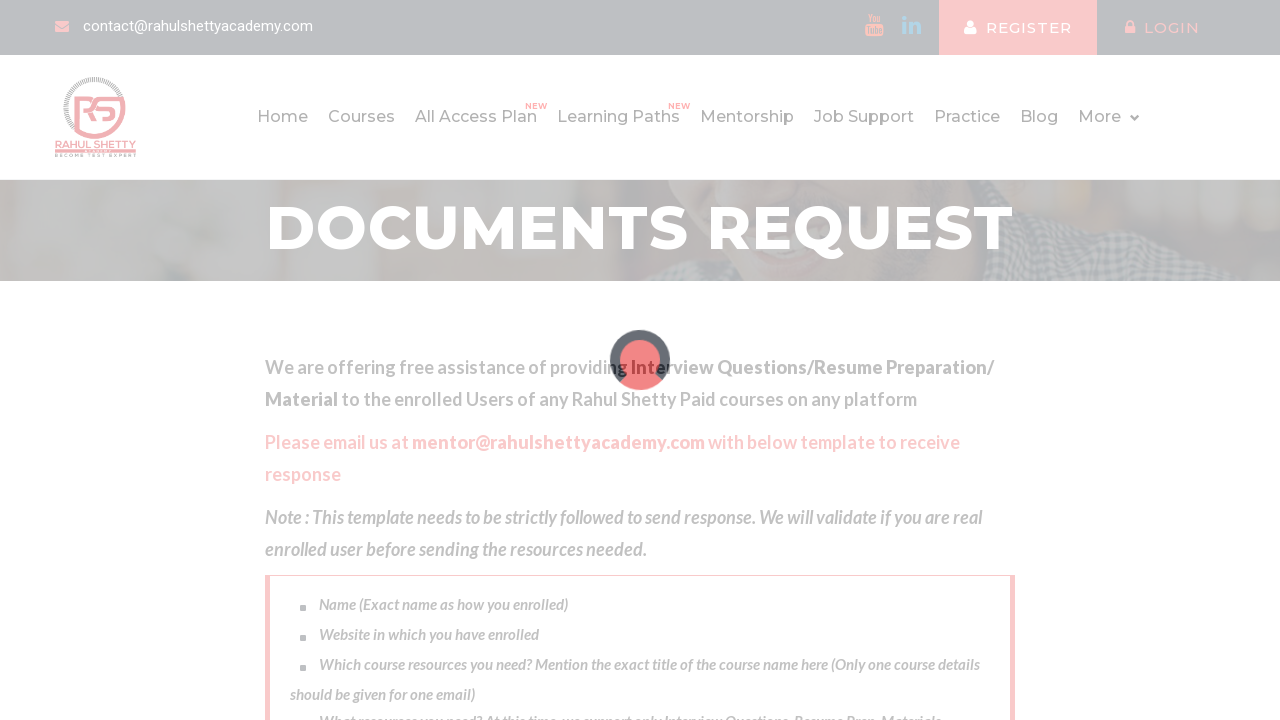

Printed red text content to console
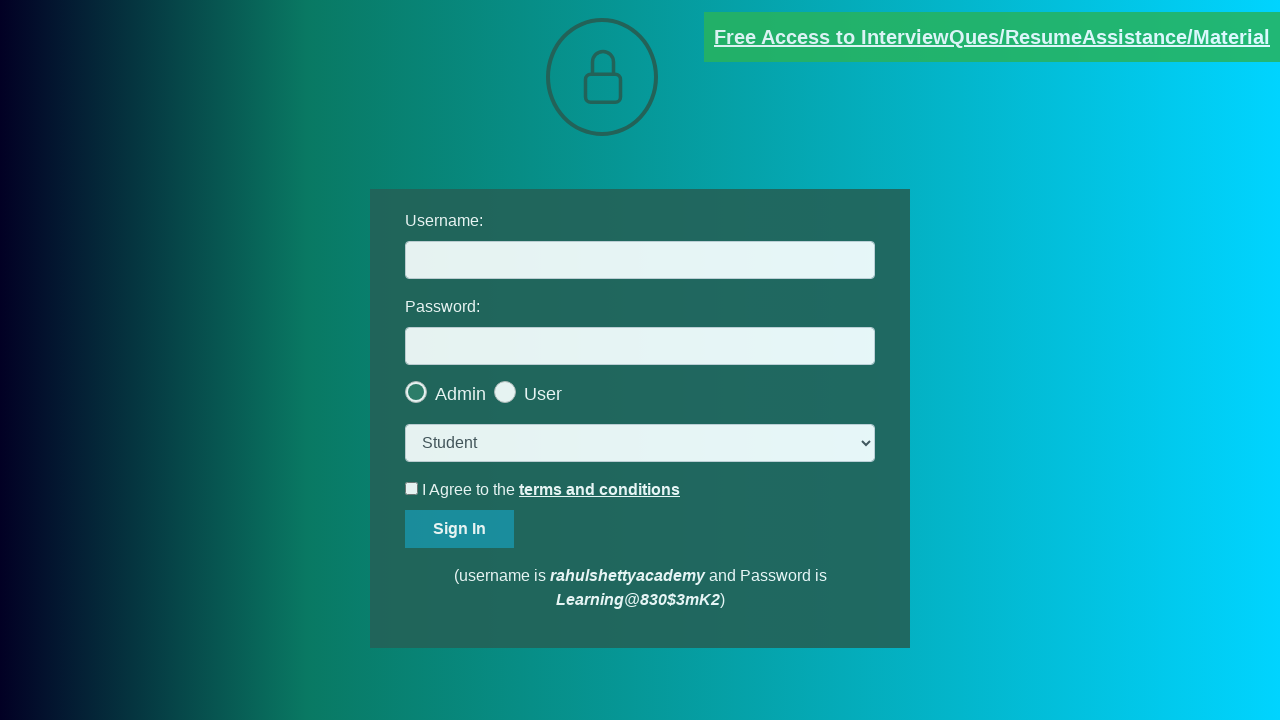

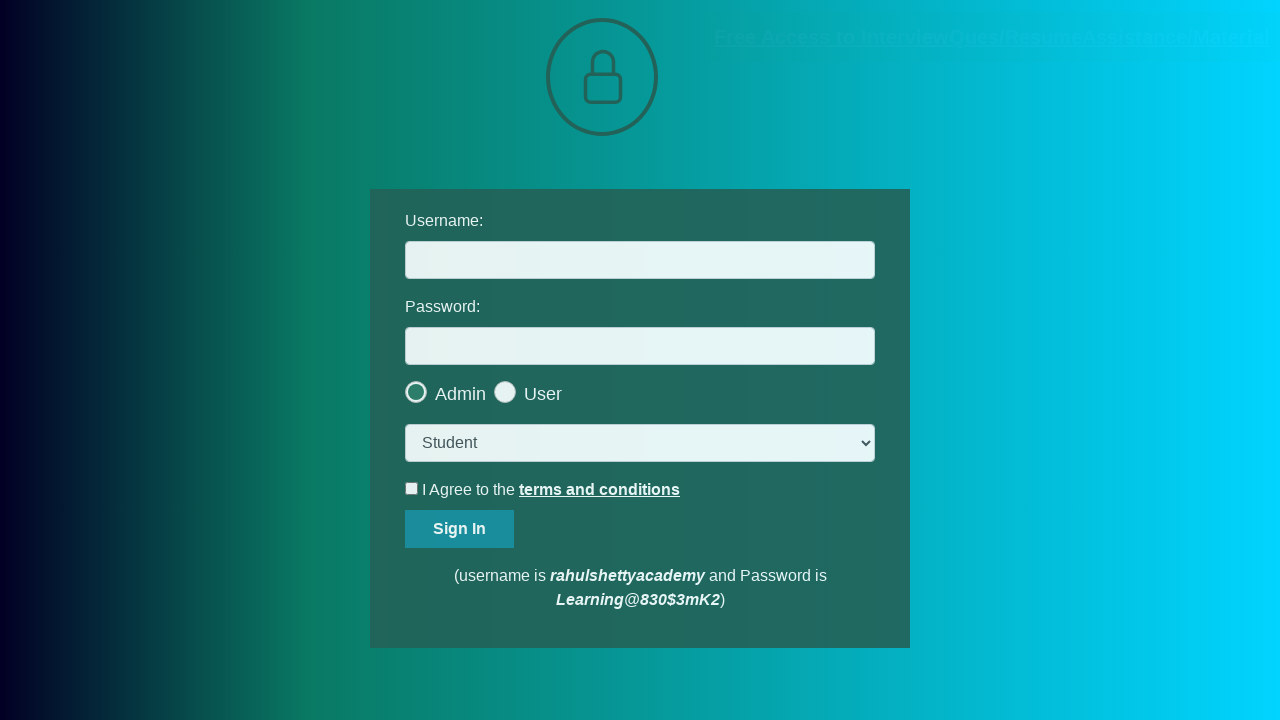